Tests the search functionality on Python.org by filling the search field with a query and clicking the submit button

Starting URL: https://www.python.org/

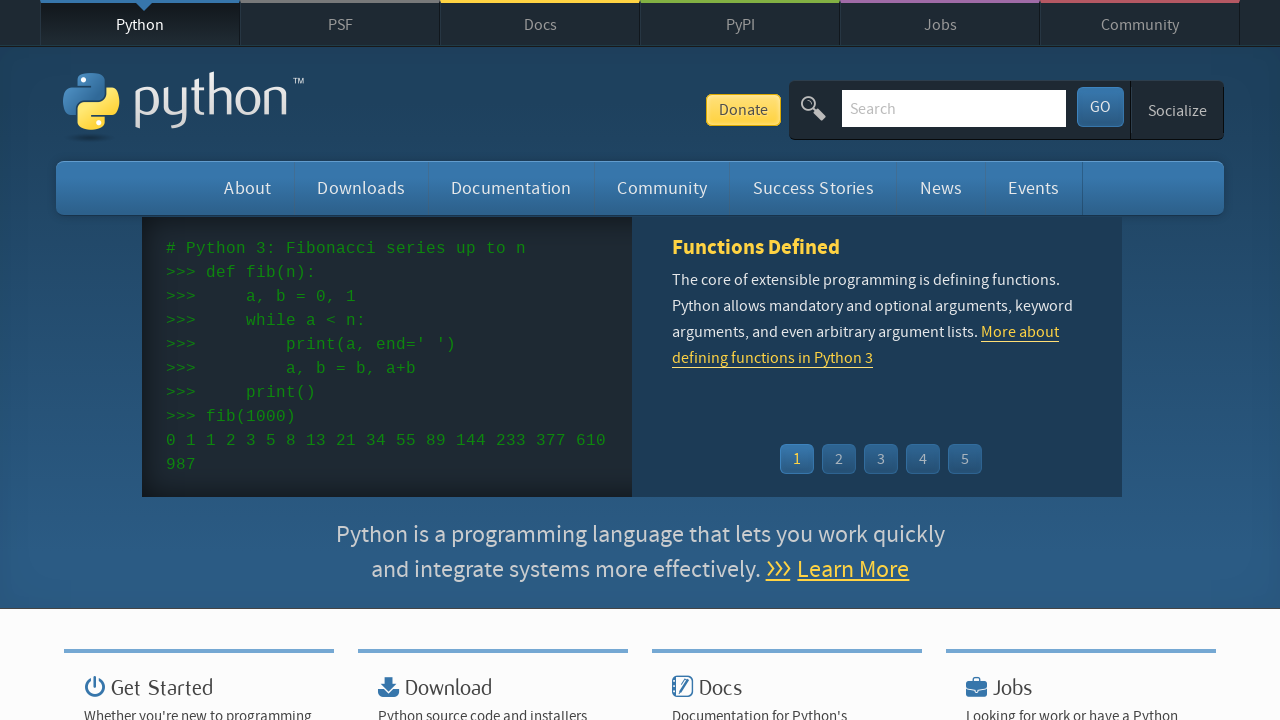

Filled search field with 'selenium tutorial' on #id-search-field
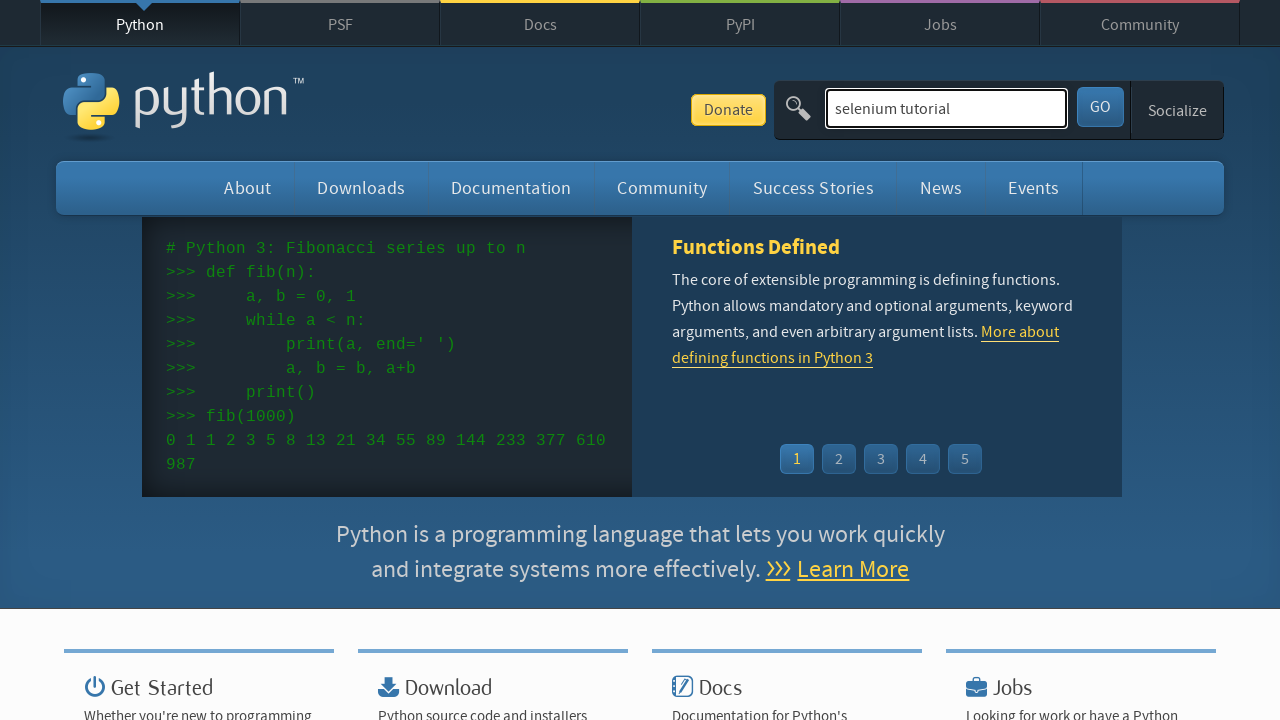

Clicked submit button to search at (1100, 107) on #submit
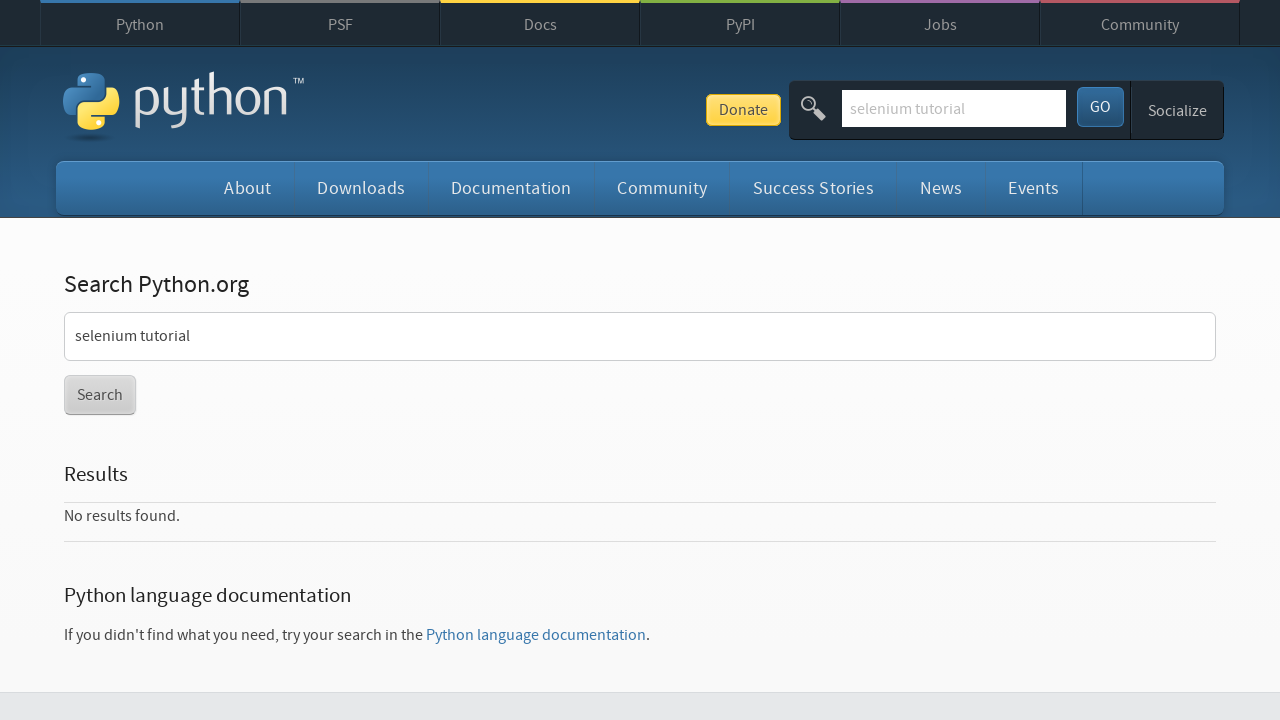

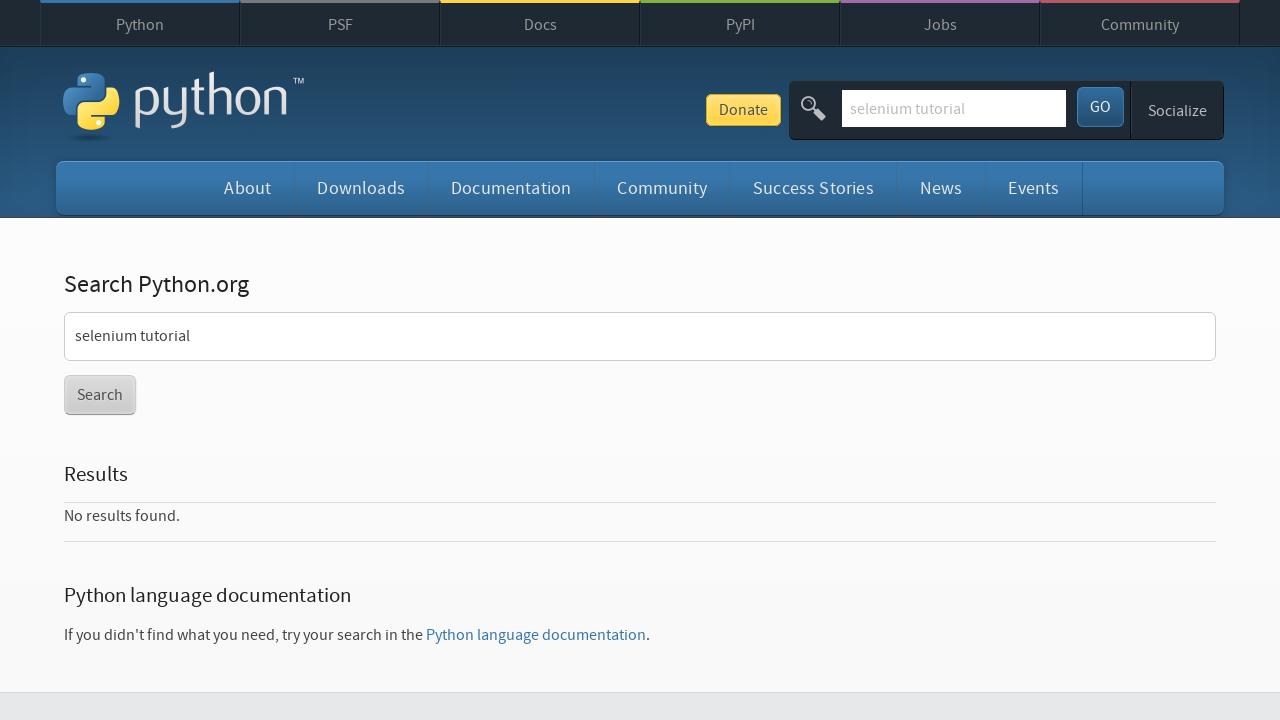